Tests selecting a value from a country dropdown on the OrangeHRM 30-day trial signup page by iterating through options and clicking on "India"

Starting URL: https://www.orangehrm.com/orangehrm-30-day-trial/

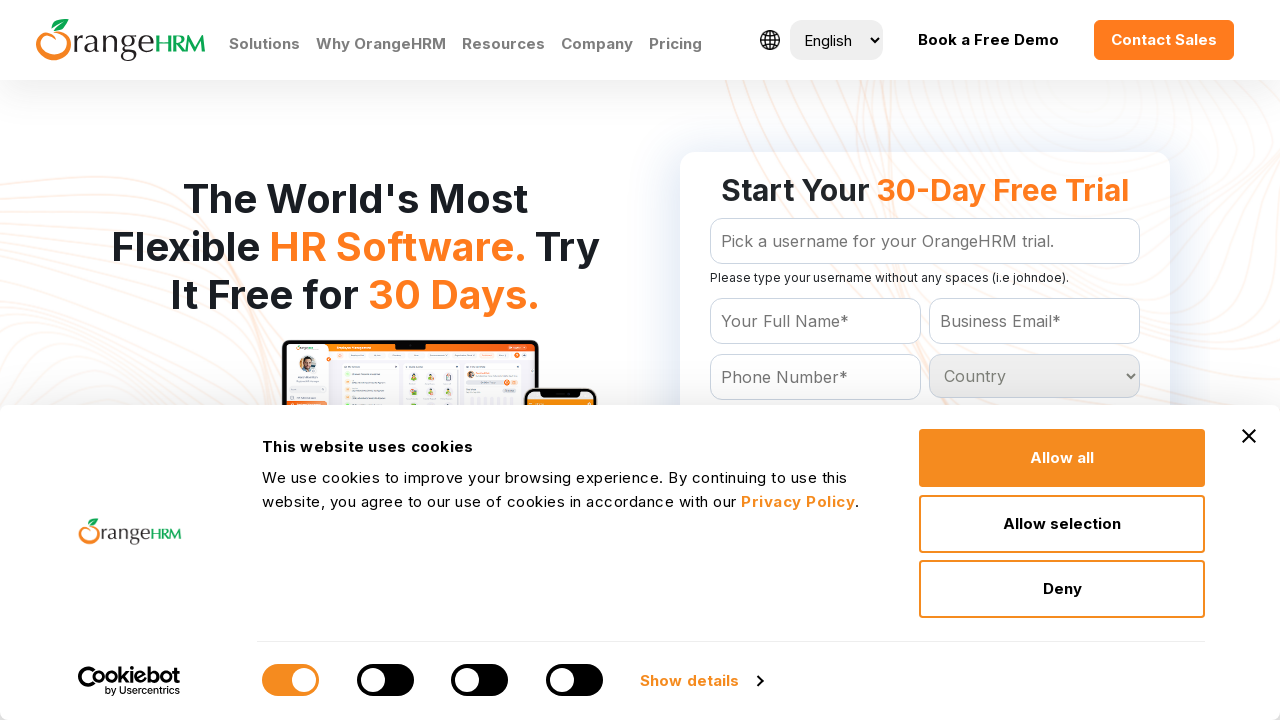

Country dropdown became visible
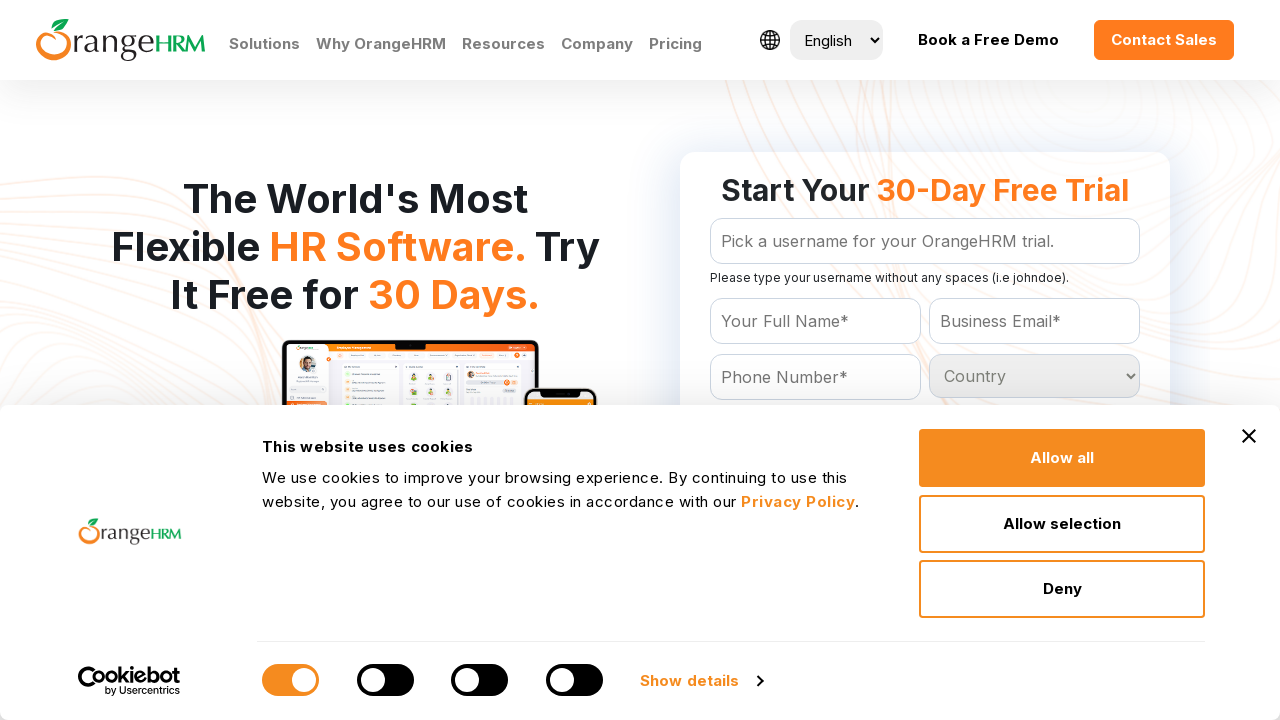

Selected 'India' from the country dropdown on #Form_getForm_Country
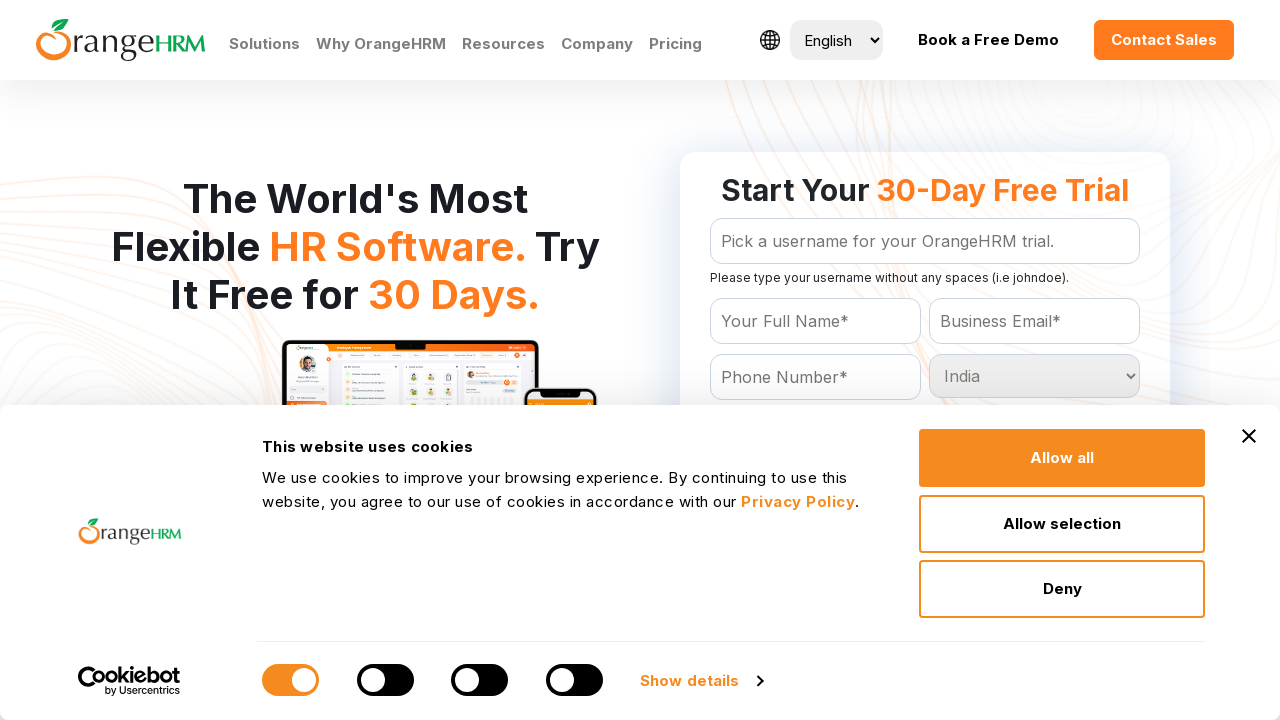

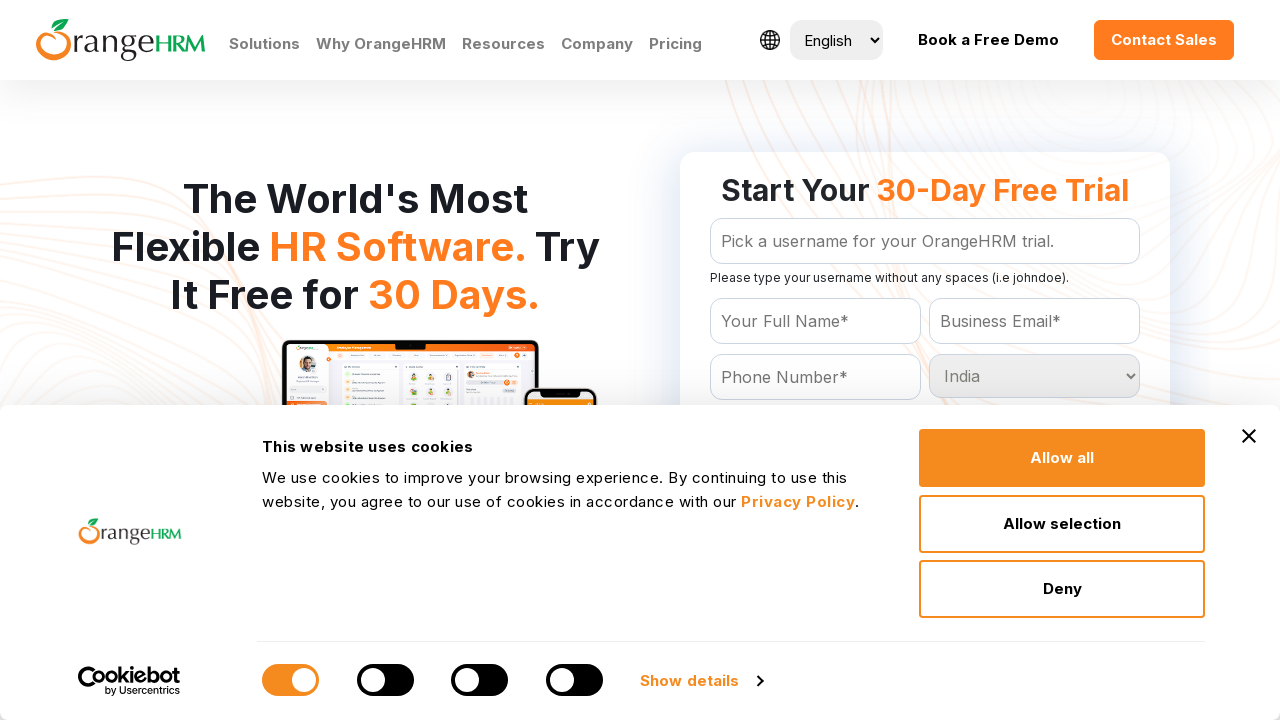